Tests the UK Companies House search functionality by entering a company name search term and clicking the search button

Starting URL: https://find-and-update.company-information.service.gov.uk/

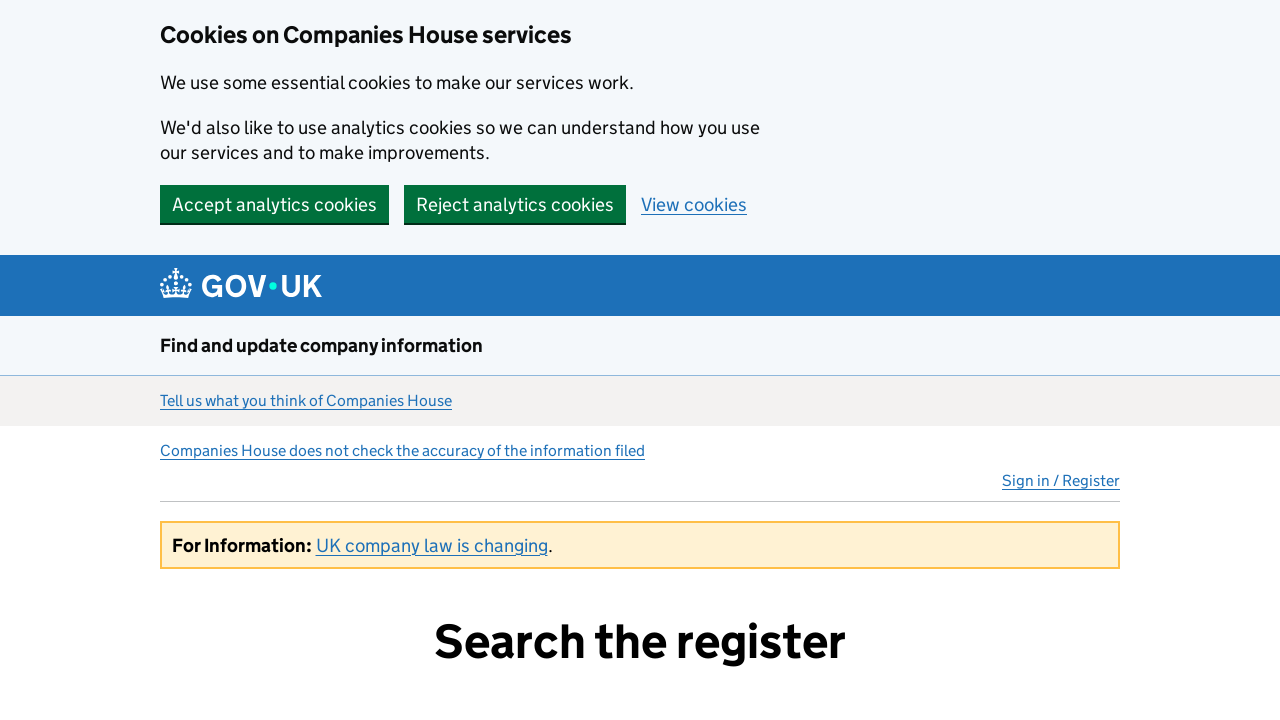

Filled search field with company name 'ade' on input[name='q'], input[type='search'], #site-search-text, main input
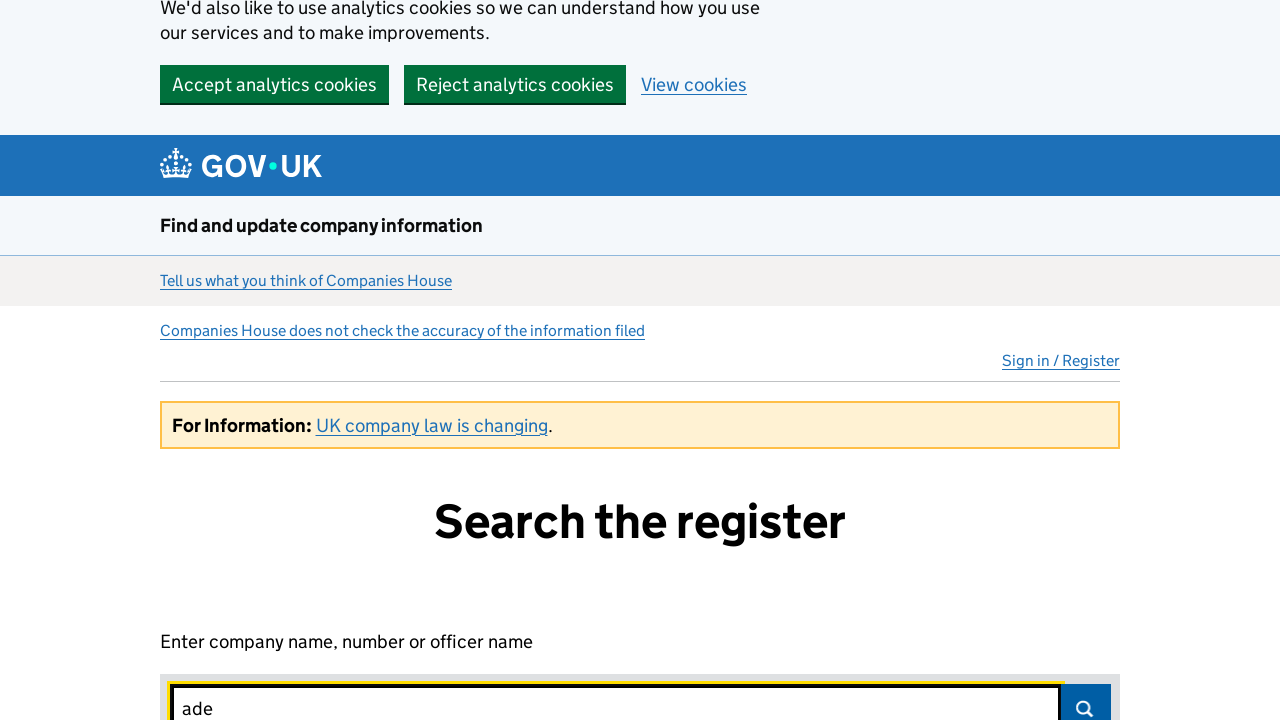

Clicked search submit button at (1086, 695) on #search-submit
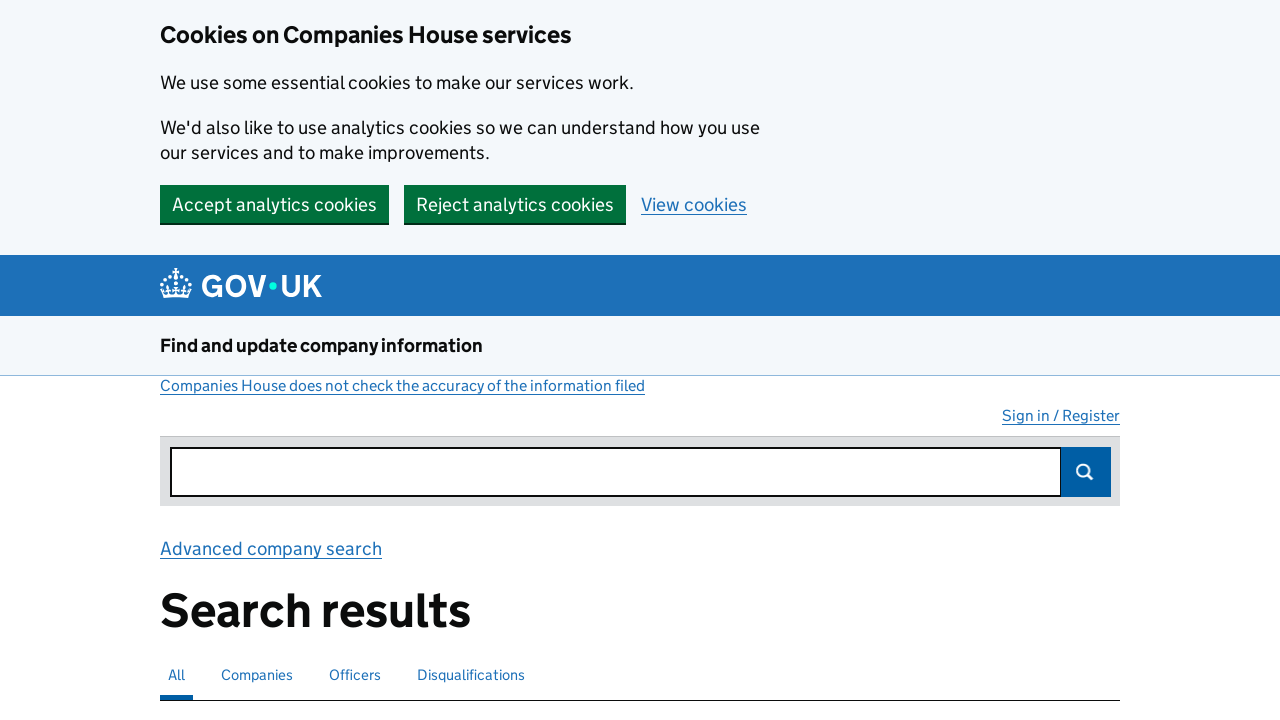

Search results page loaded
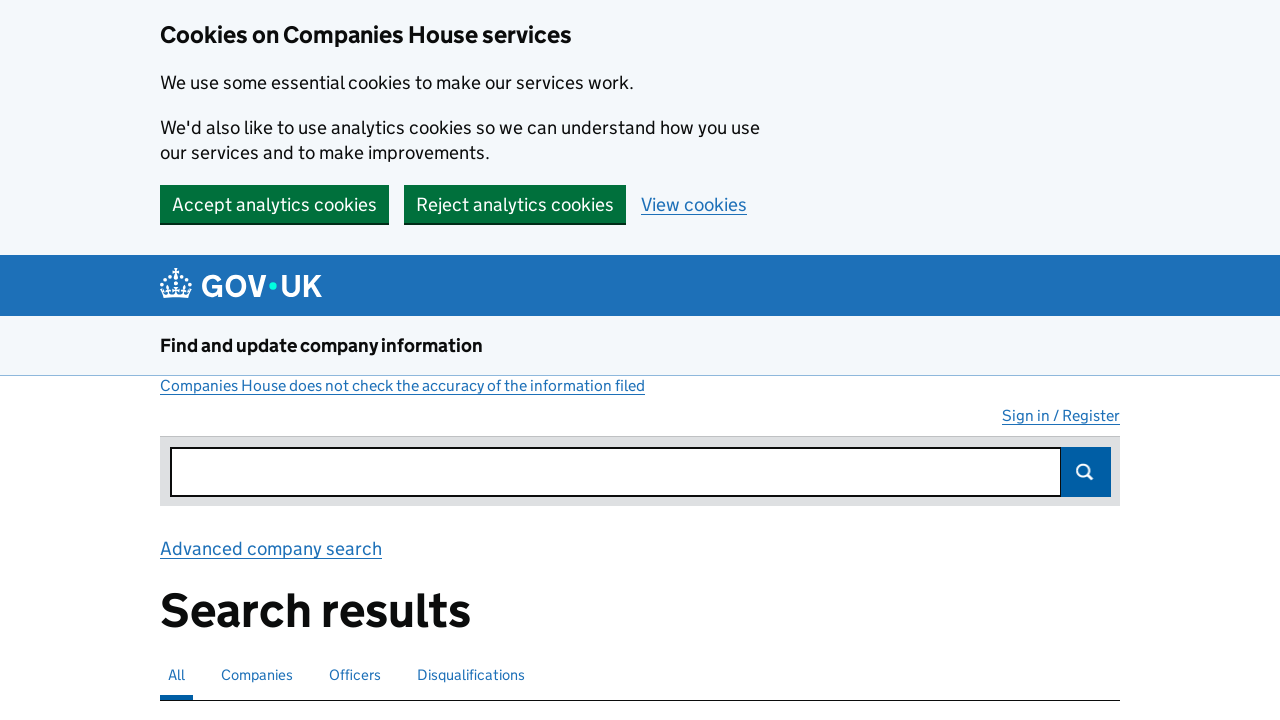

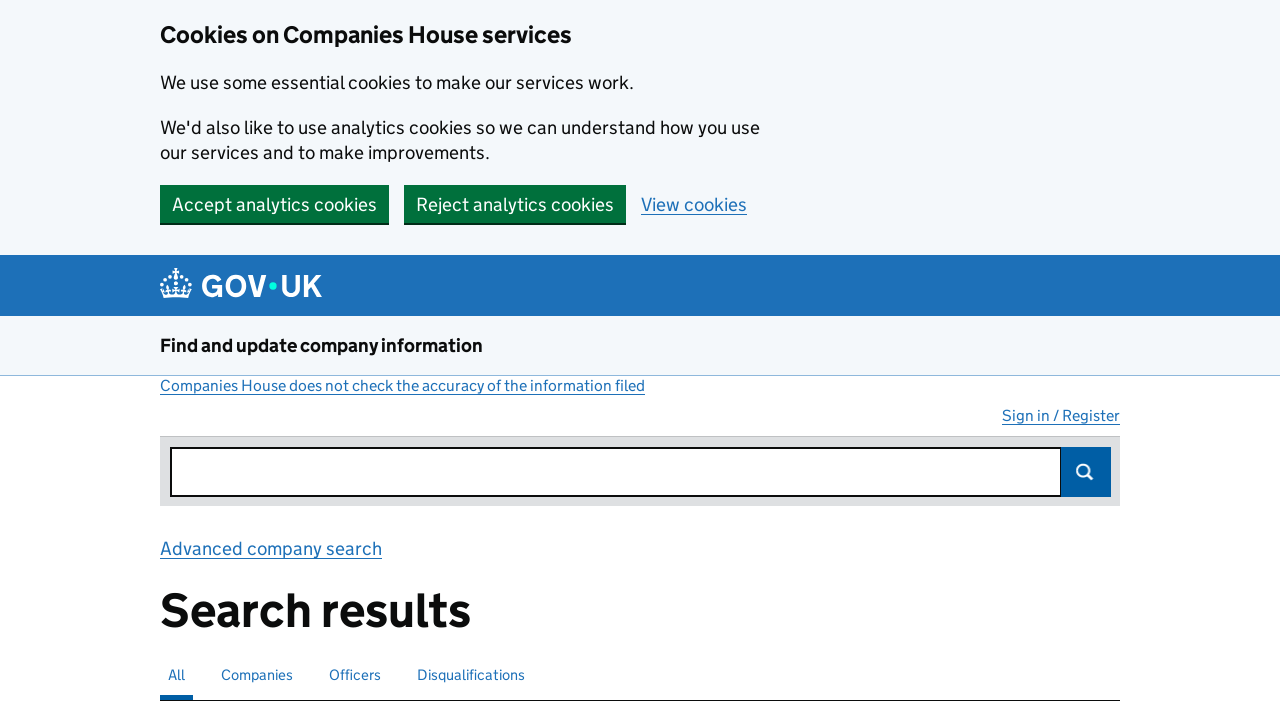